Tests drag and drop functionality by dragging an element onto a drop target and verifying the drop was successful.

Starting URL: https://demoqa.com/droppable

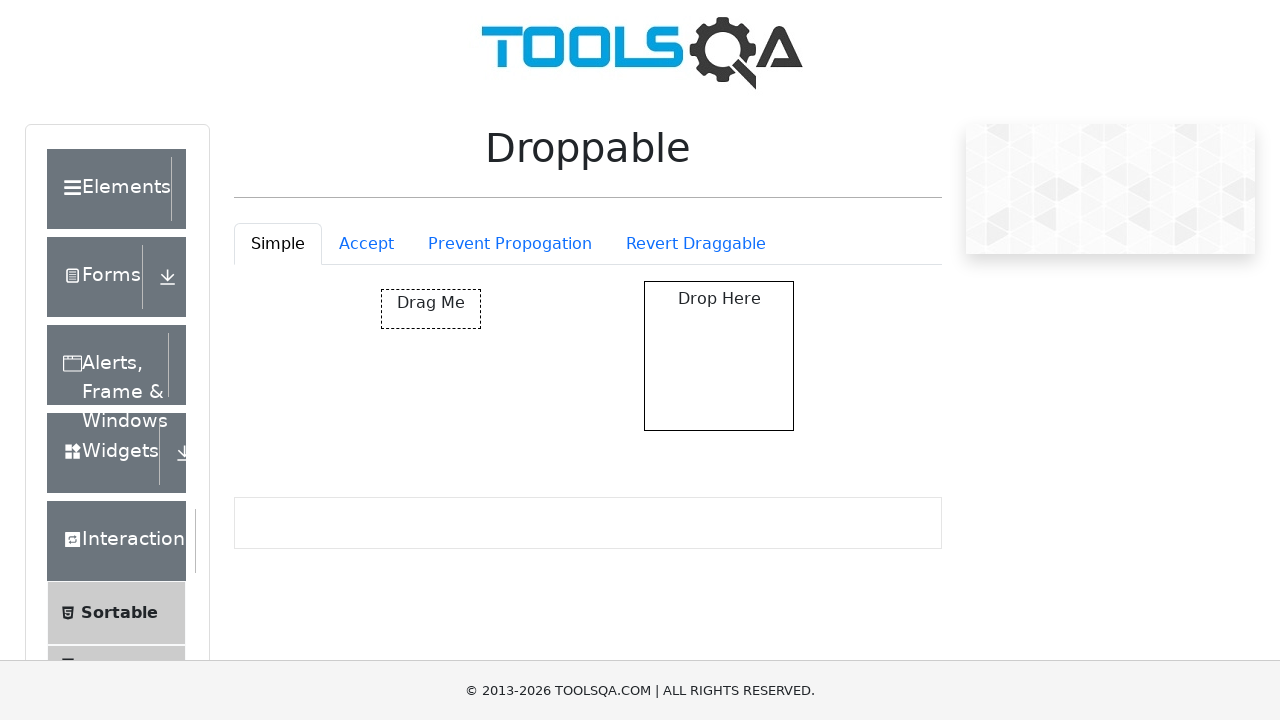

Waited for draggable element to be present
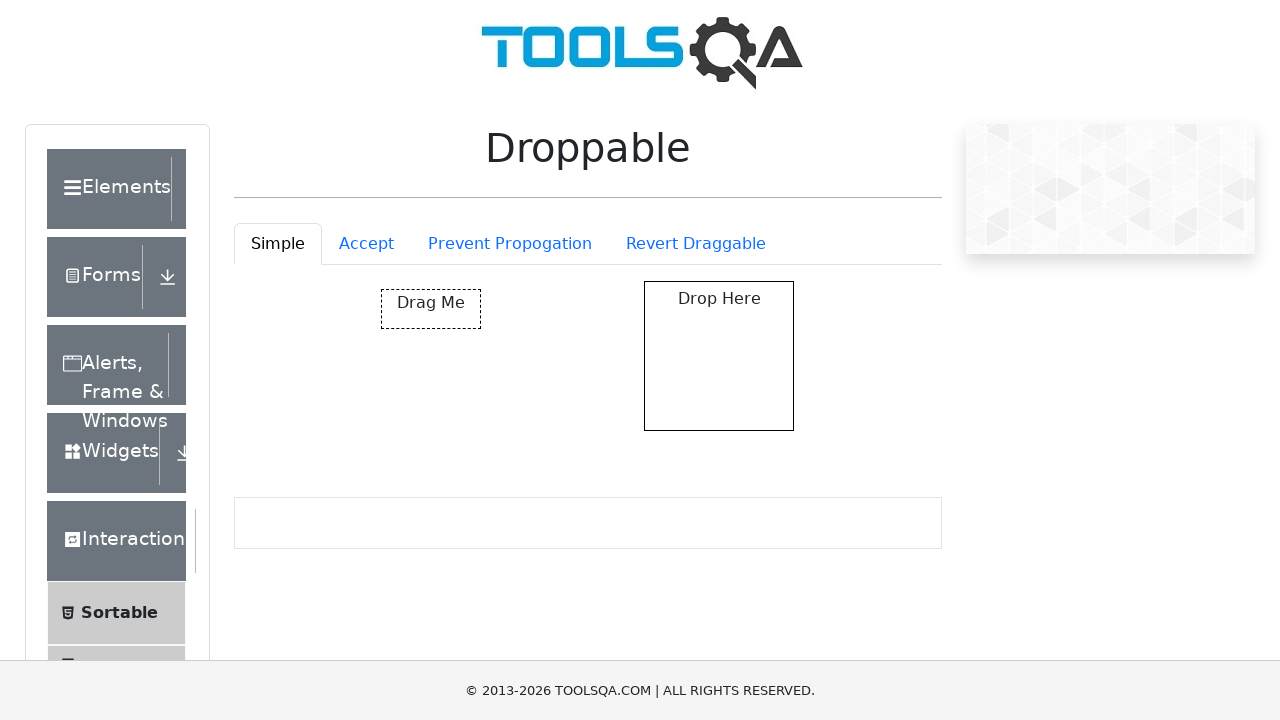

Waited for droppable element to be present
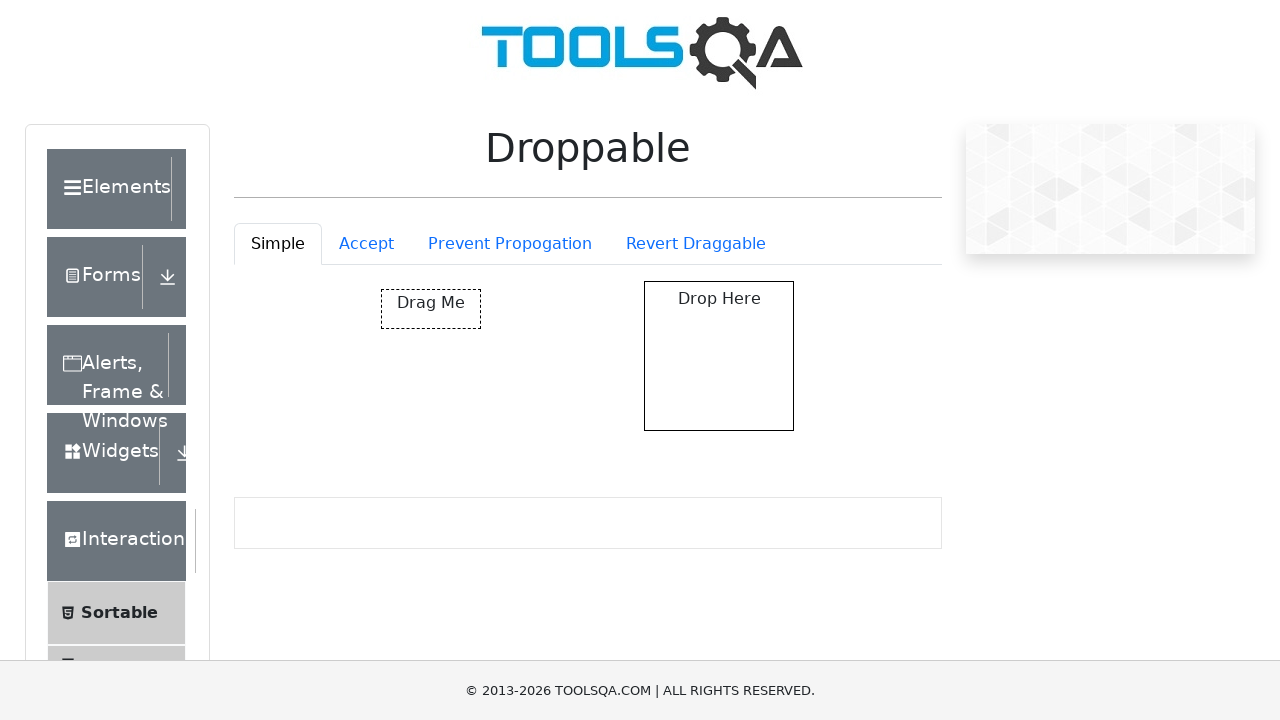

Dragged draggable element onto droppable target at (719, 356)
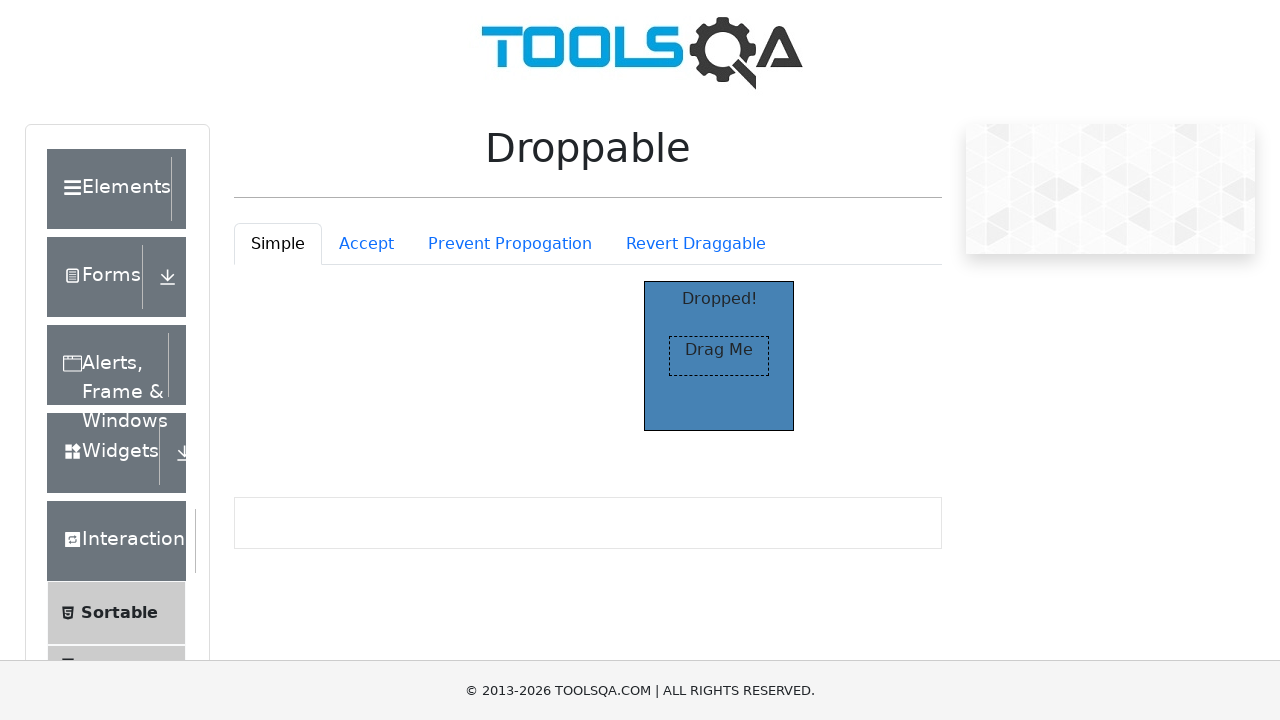

Retrieved text content from droppable element to verify drop success
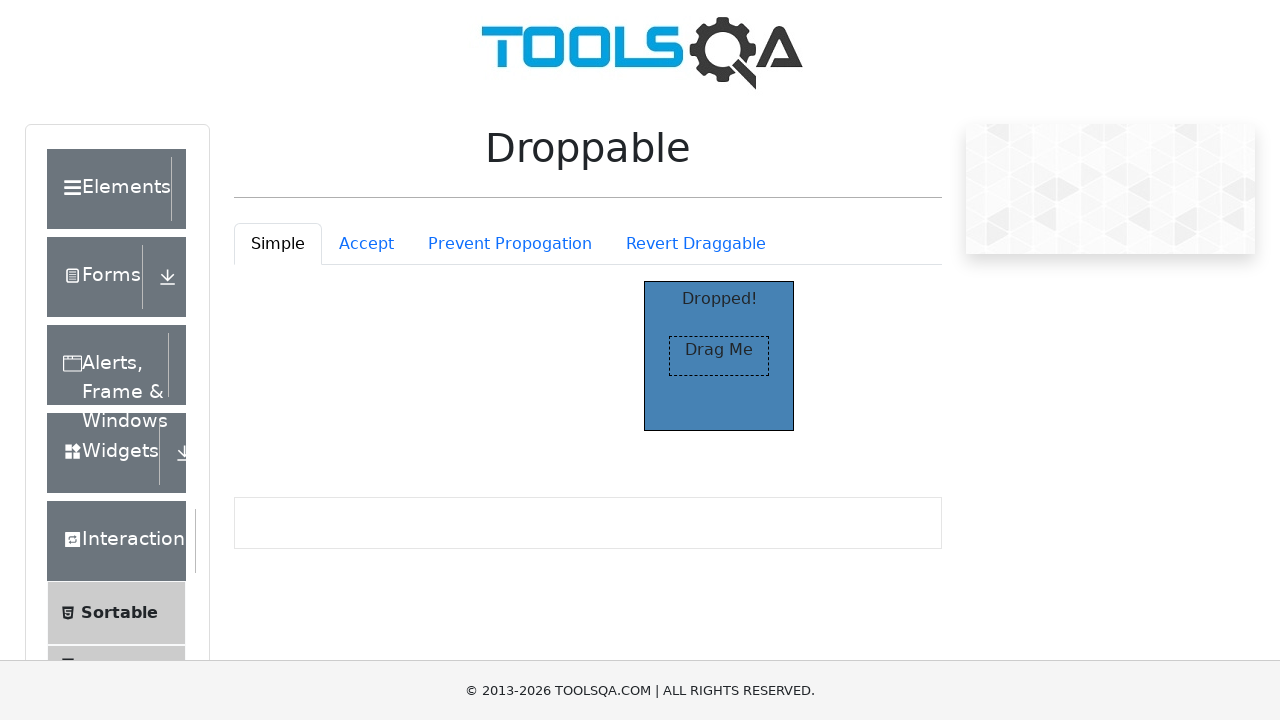

Verified that drop was successful - 'Dropped!' text found in target element
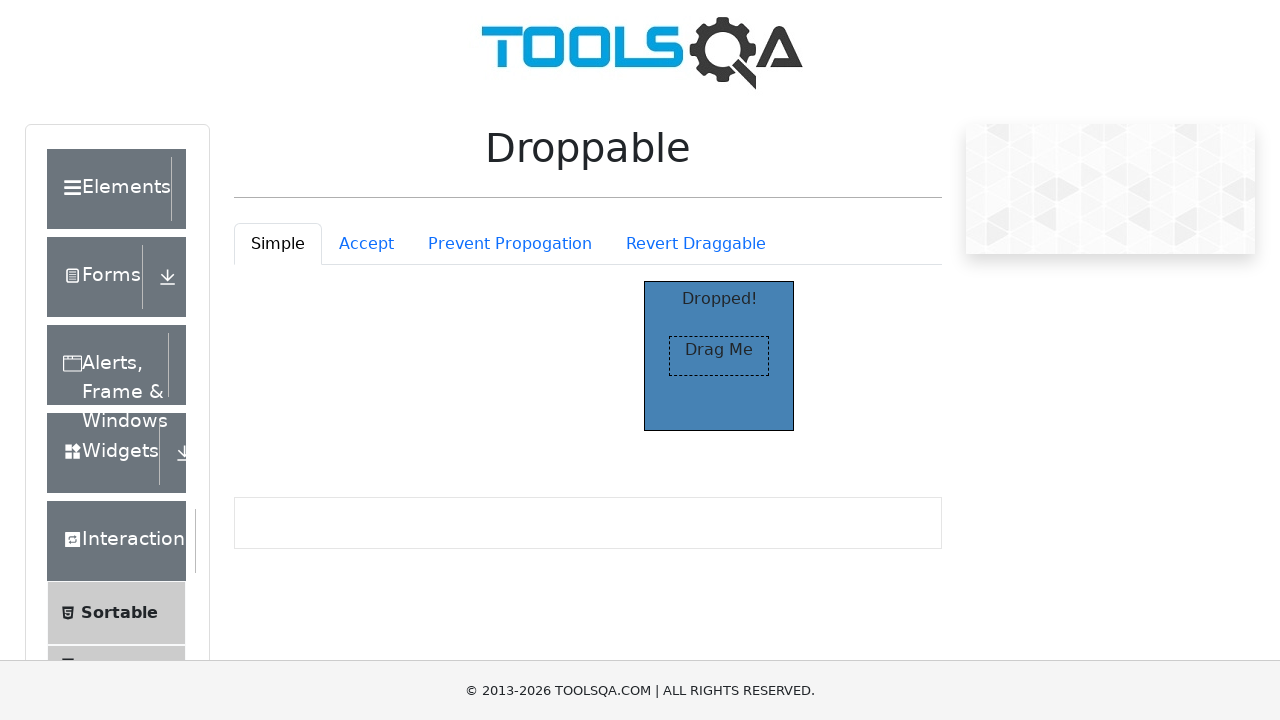

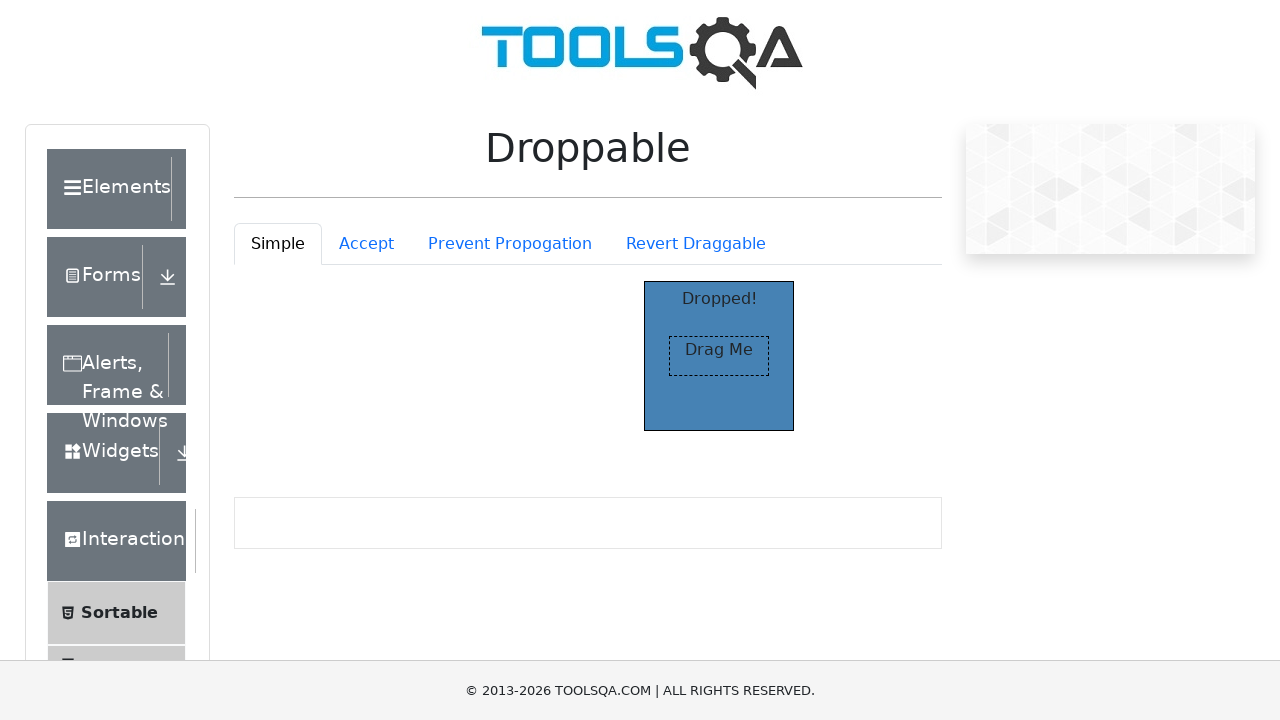